Tests iframe interaction by locating an autocomplete input field within an iframe and typing a character to trigger autocomplete suggestions.

Starting URL: https://jqueryui.com/autocomplete/

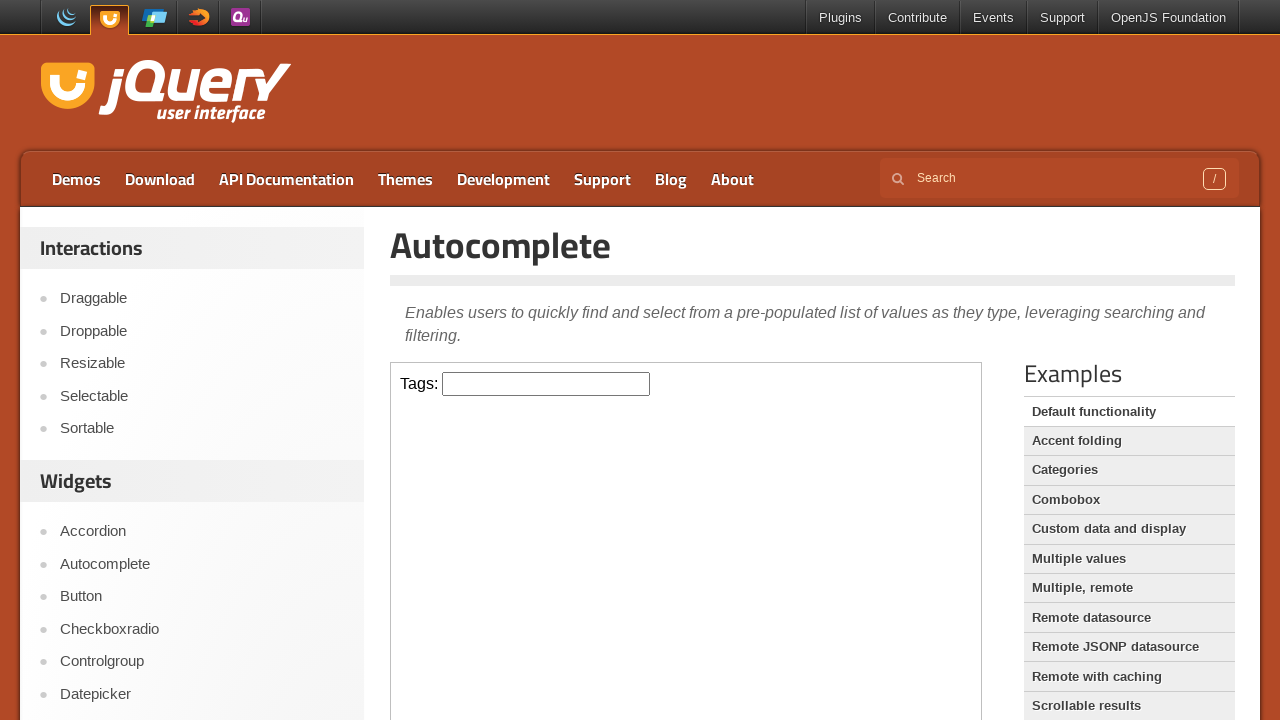

Located iframe with class 'demo-frame'
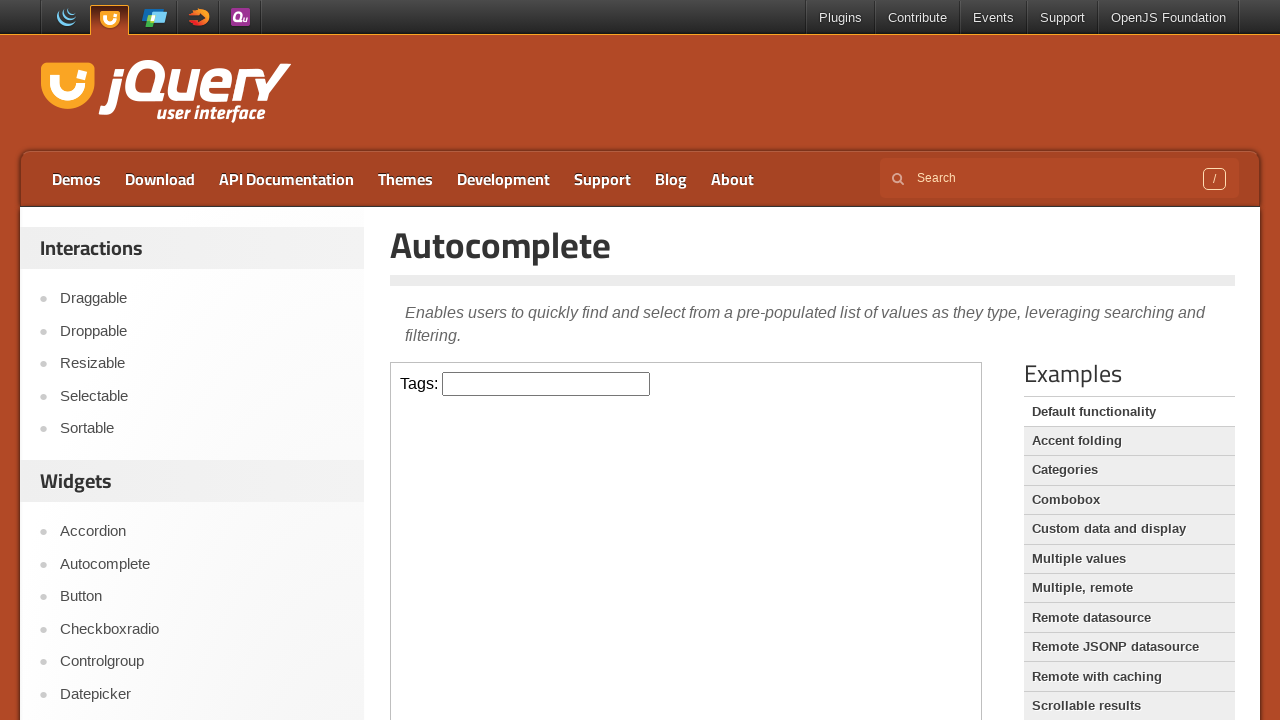

Located autocomplete input field within iframe
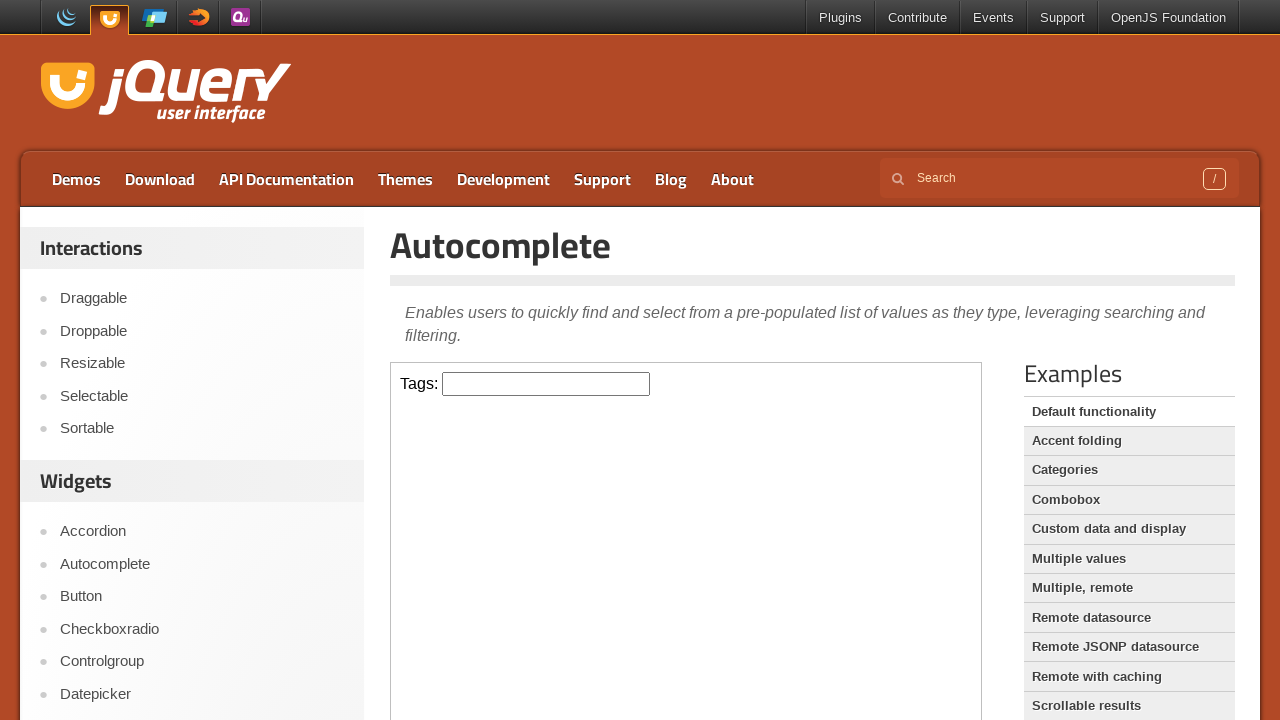

Typed 'e' in autocomplete input field to trigger suggestions on iframe.demo-frame >> internal:control=enter-frame >> input.ui-autocomplete-input
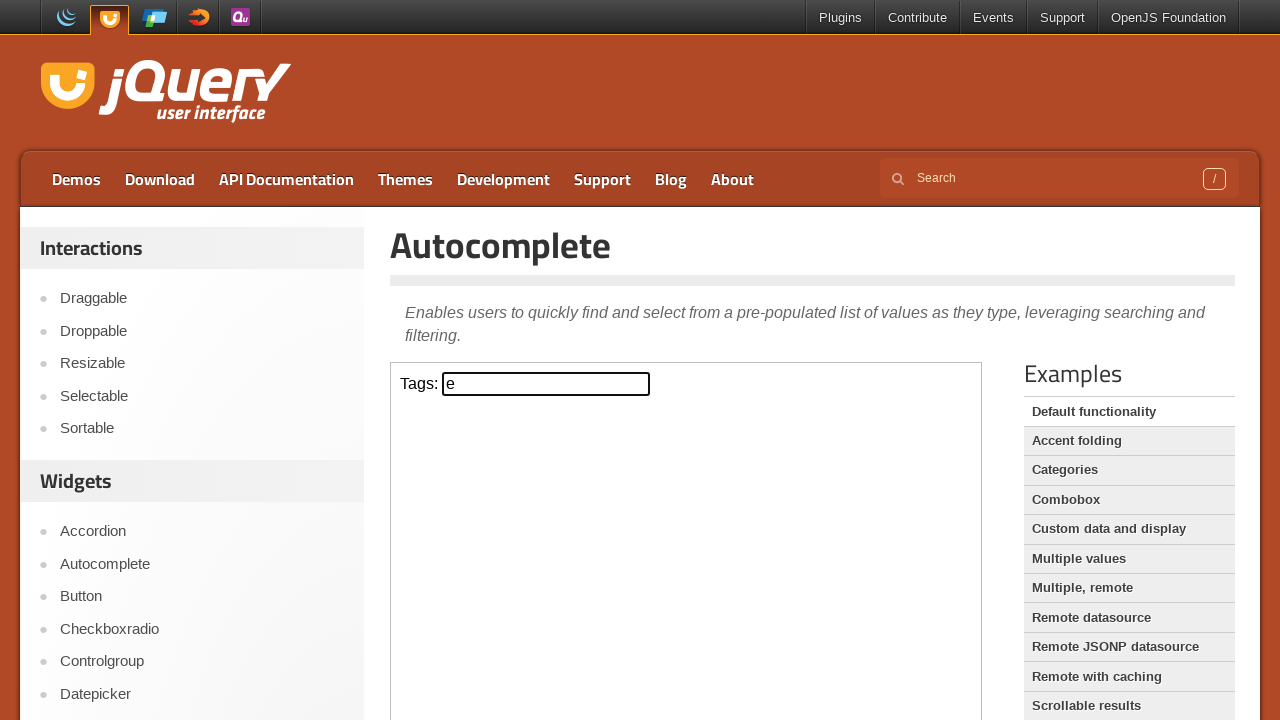

Waited 3 seconds for autocomplete suggestions to appear
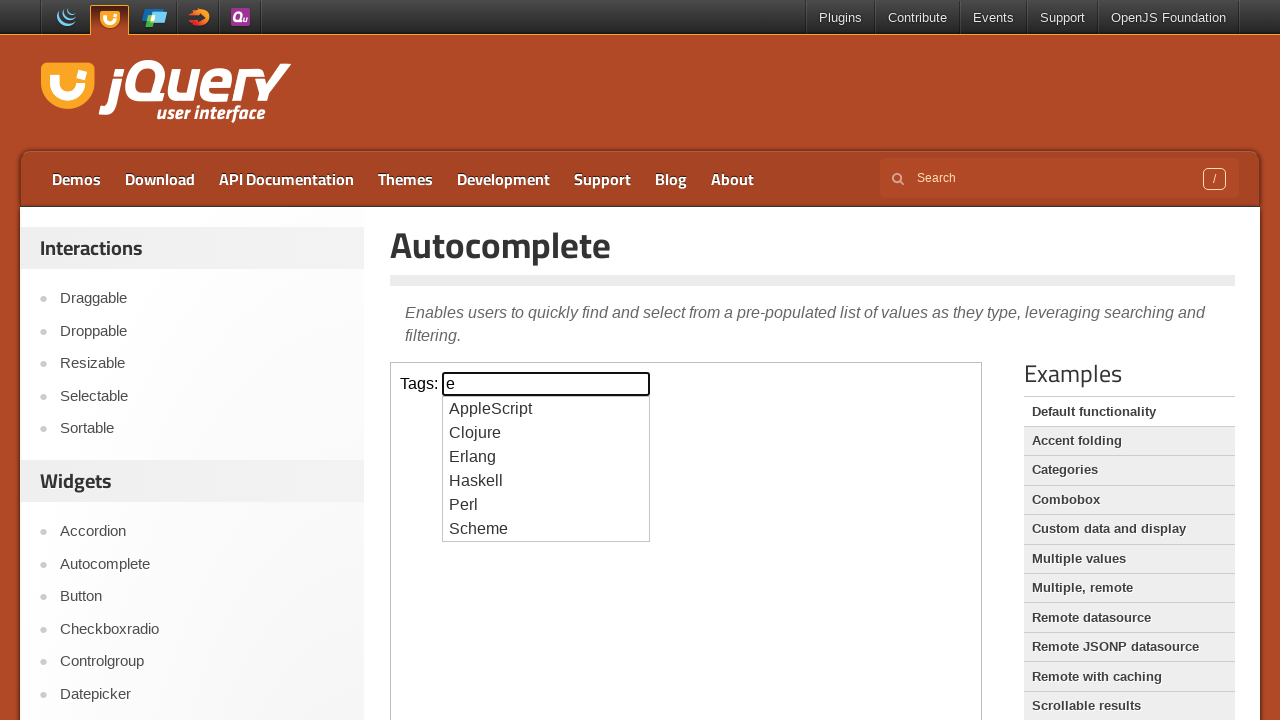

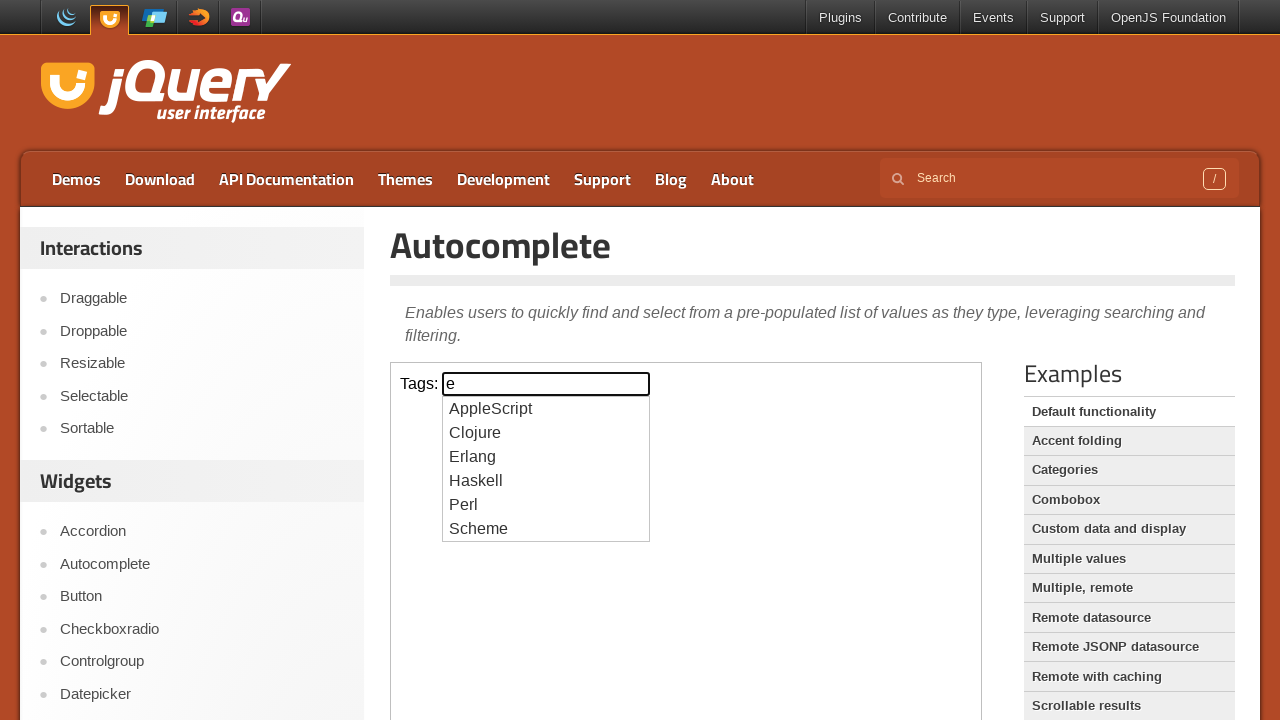